Tests hover functionality by moving mouse over an avatar element to reveal hidden content

Starting URL: https://the-internet.herokuapp.com/hovers

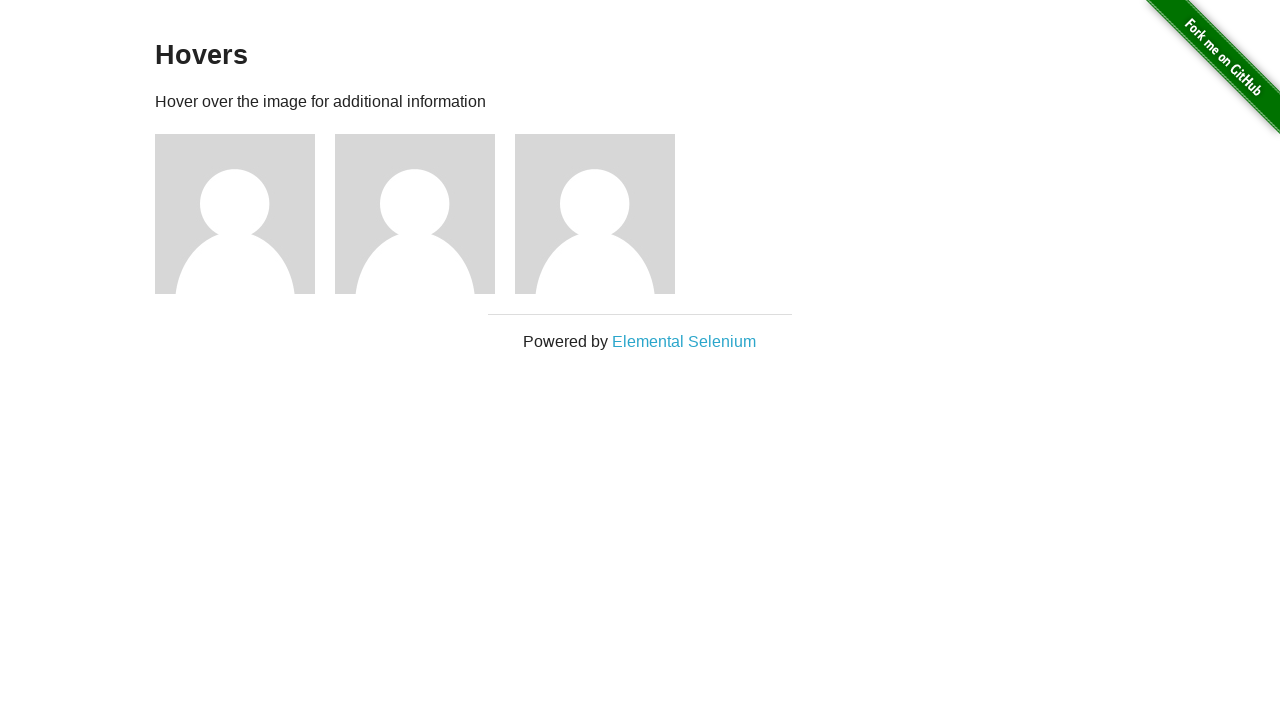

Located the first avatar figure element
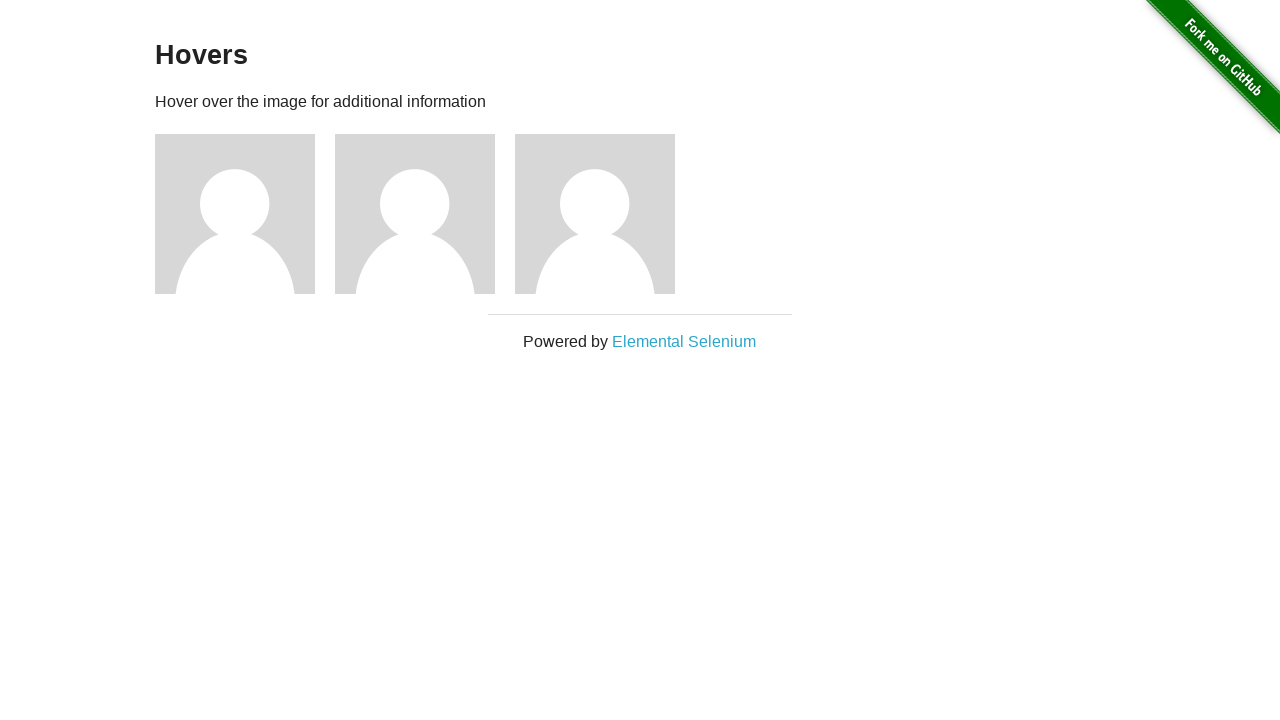

Hovered over the first avatar to reveal hidden content at (245, 214) on (//div[@class='figure'])[1]
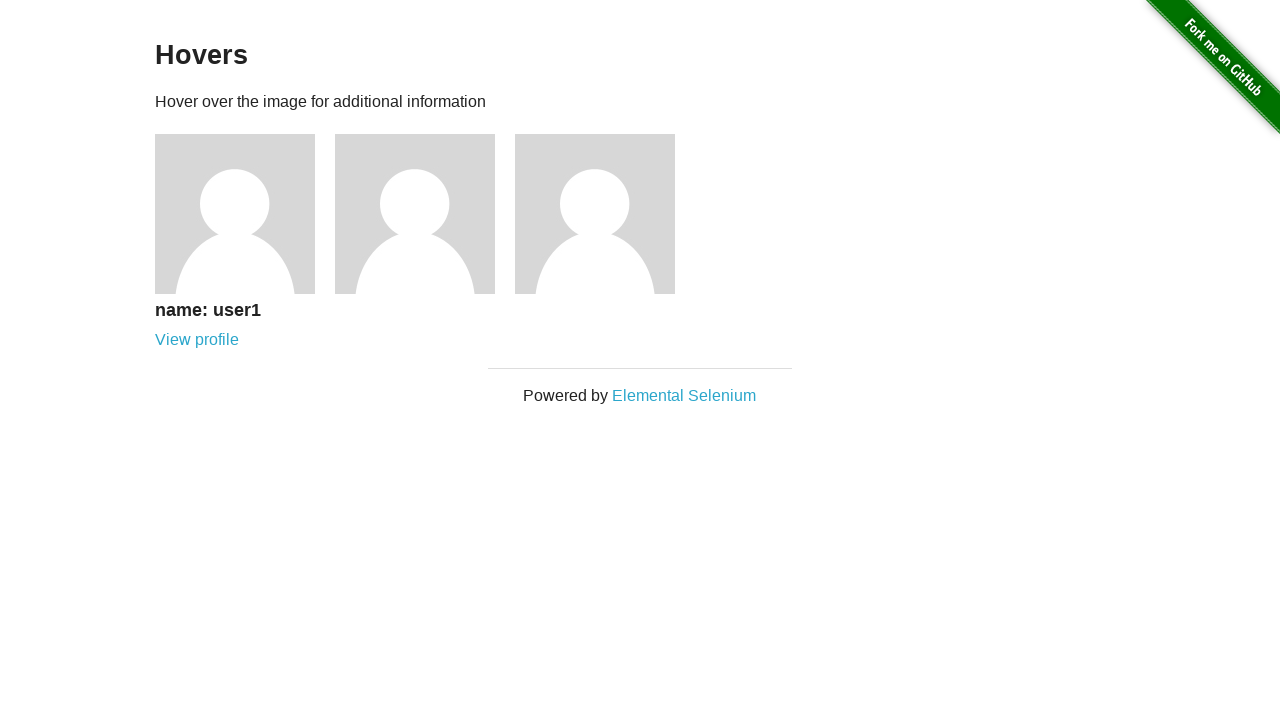

Caption text appeared after hovering over avatar
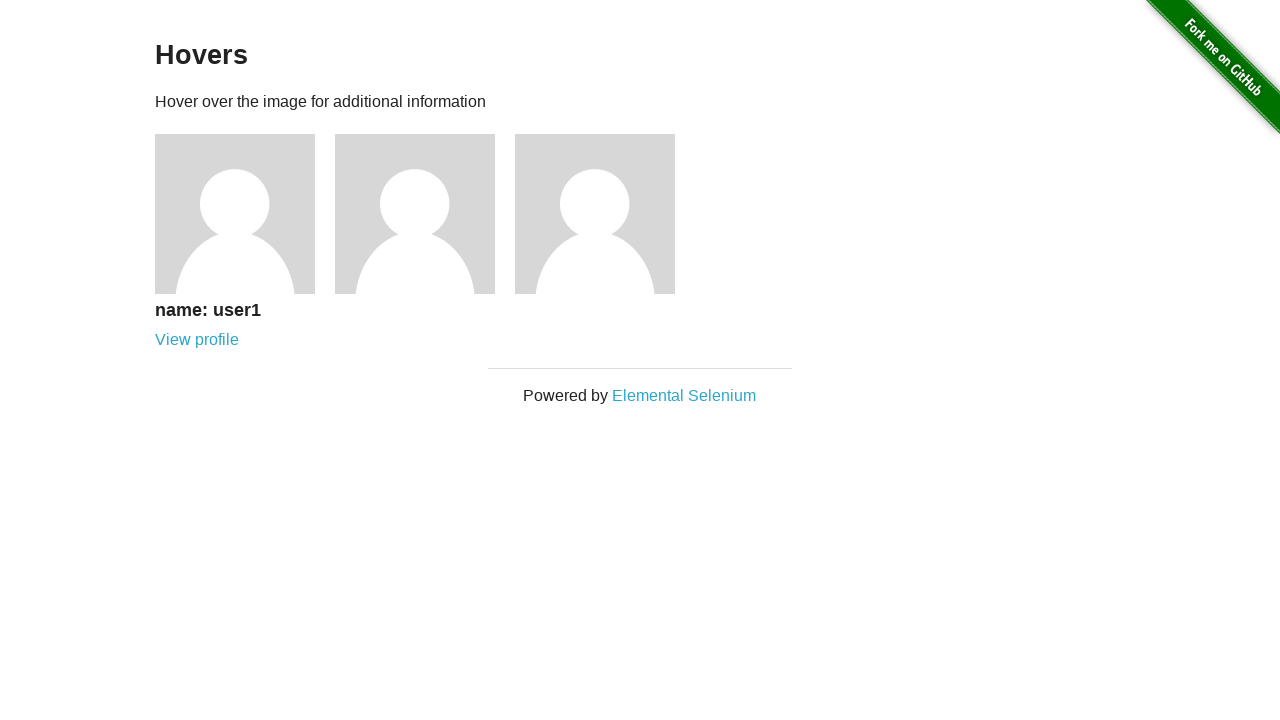

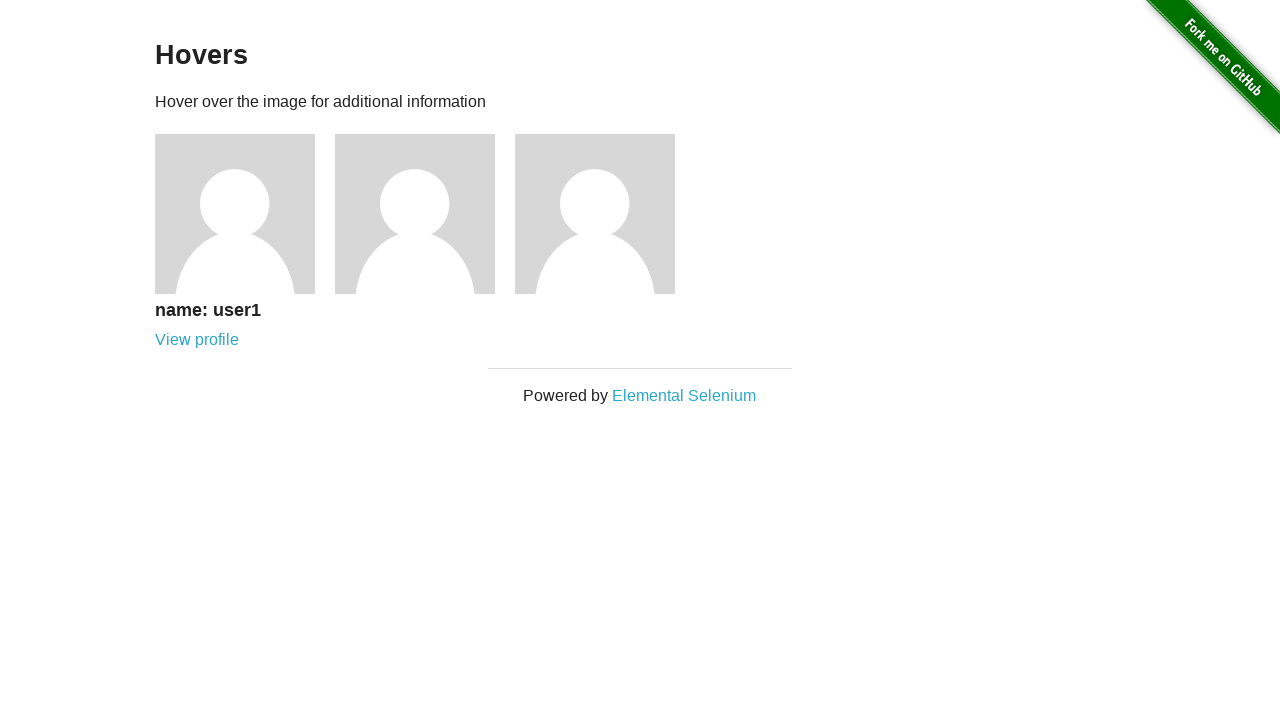